Tests dropdown/select element interactions by selecting options using visible text, index, and value attribute on a training website

Starting URL: https://training-support.net/webelements/selects

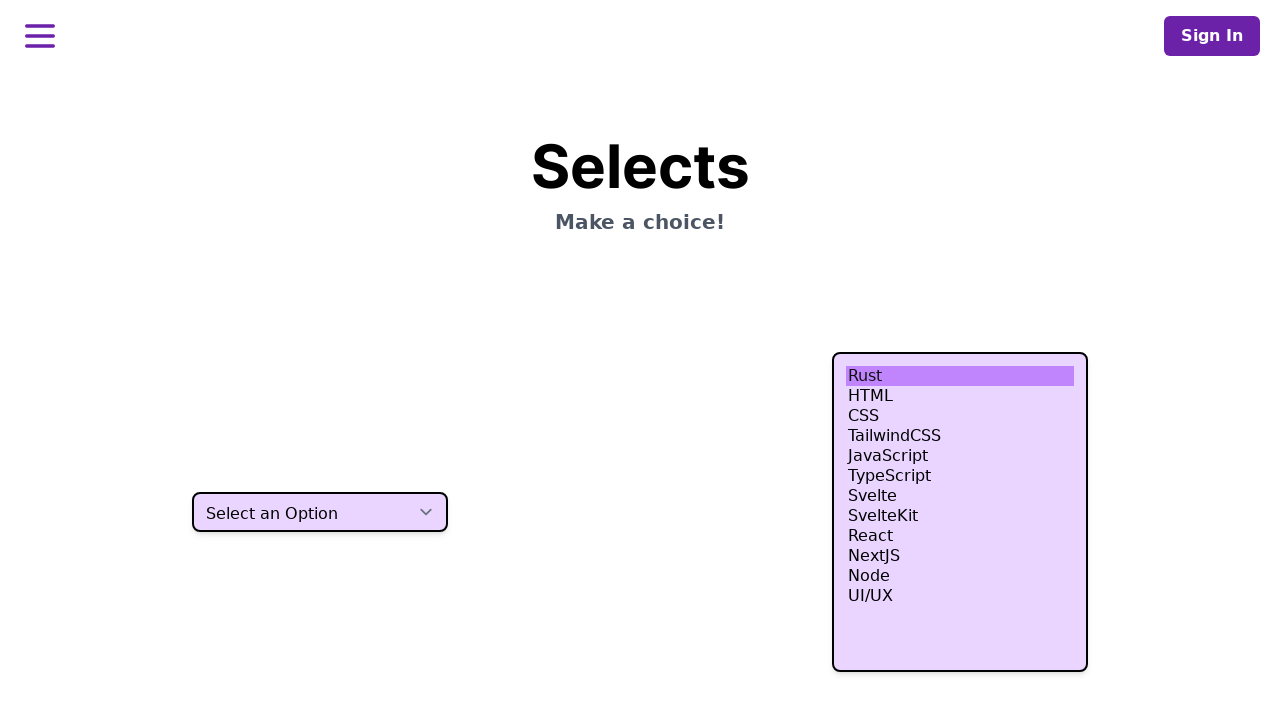

Selected 'Two' from dropdown using visible text on select.h-10
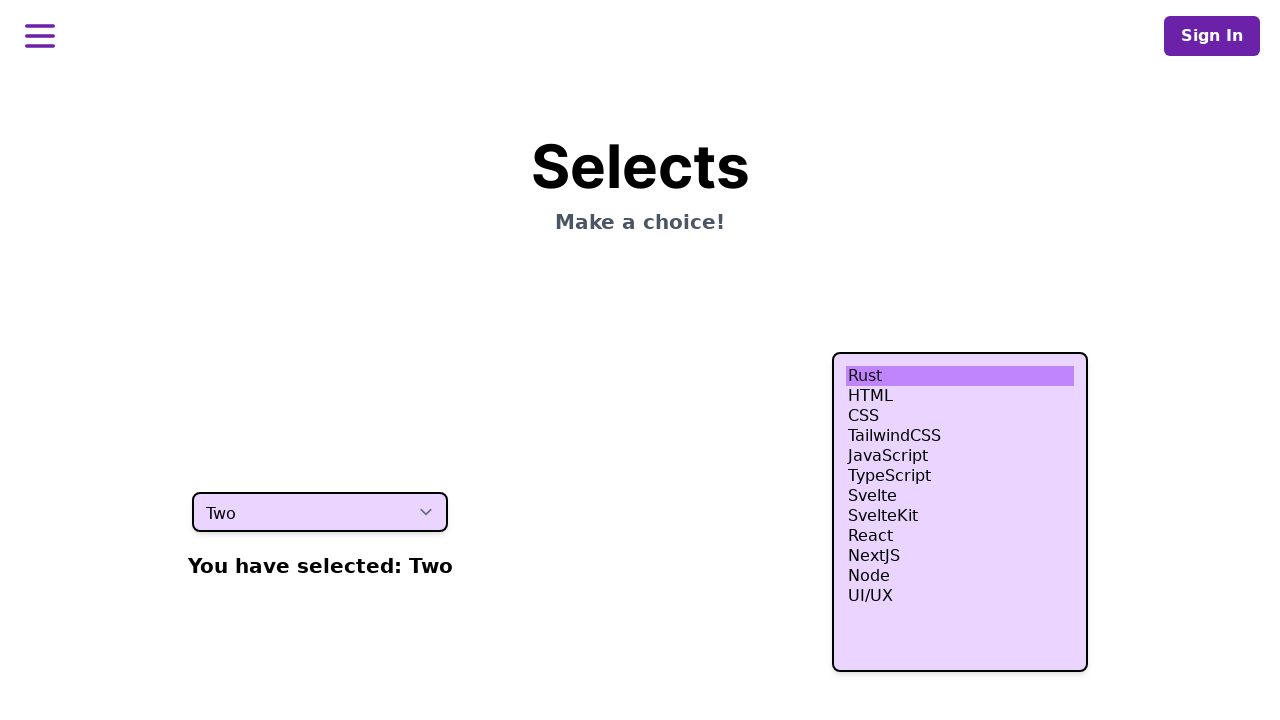

Selected fourth option from dropdown using index 3 on select.h-10
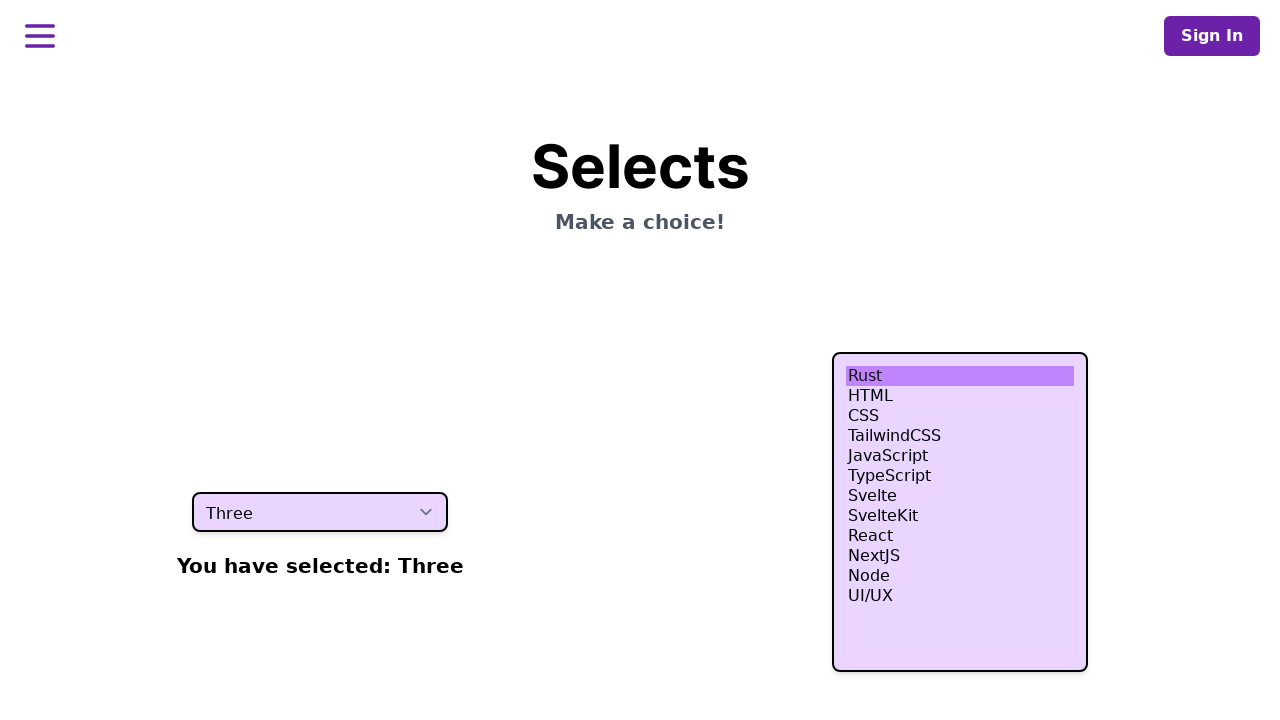

Selected option with value 'four' from dropdown on select.h-10
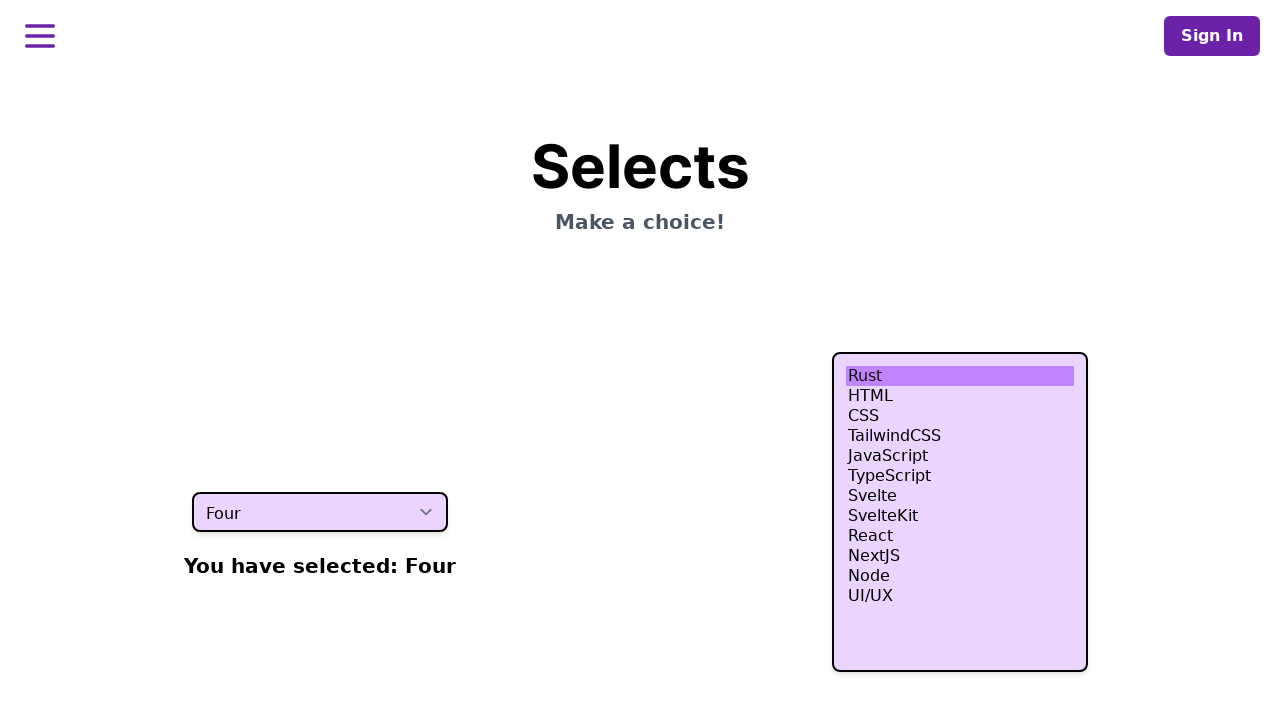

Verified dropdown is still visible and functional
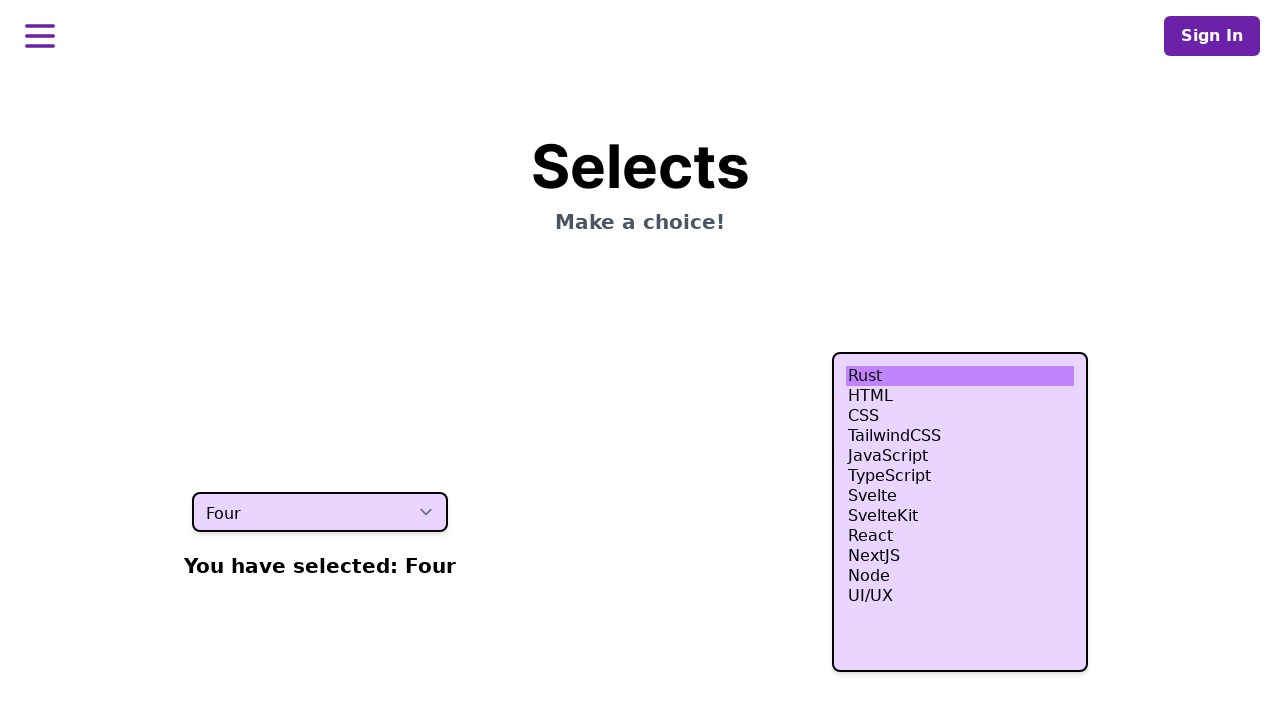

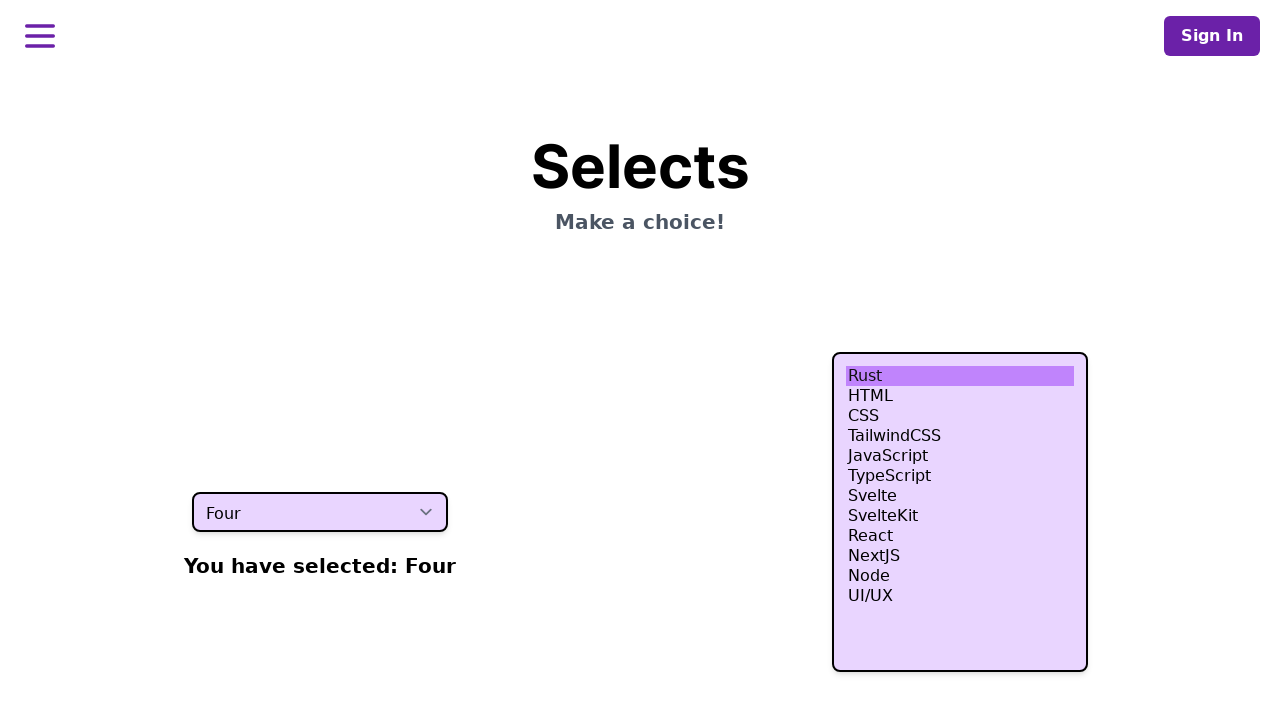